Tests a registration form by entering first name, last name, email, phone number, selecting a gender radio button, and clicking multiple checkboxes.

Starting URL: https://demo.automationtesting.in/Register.html

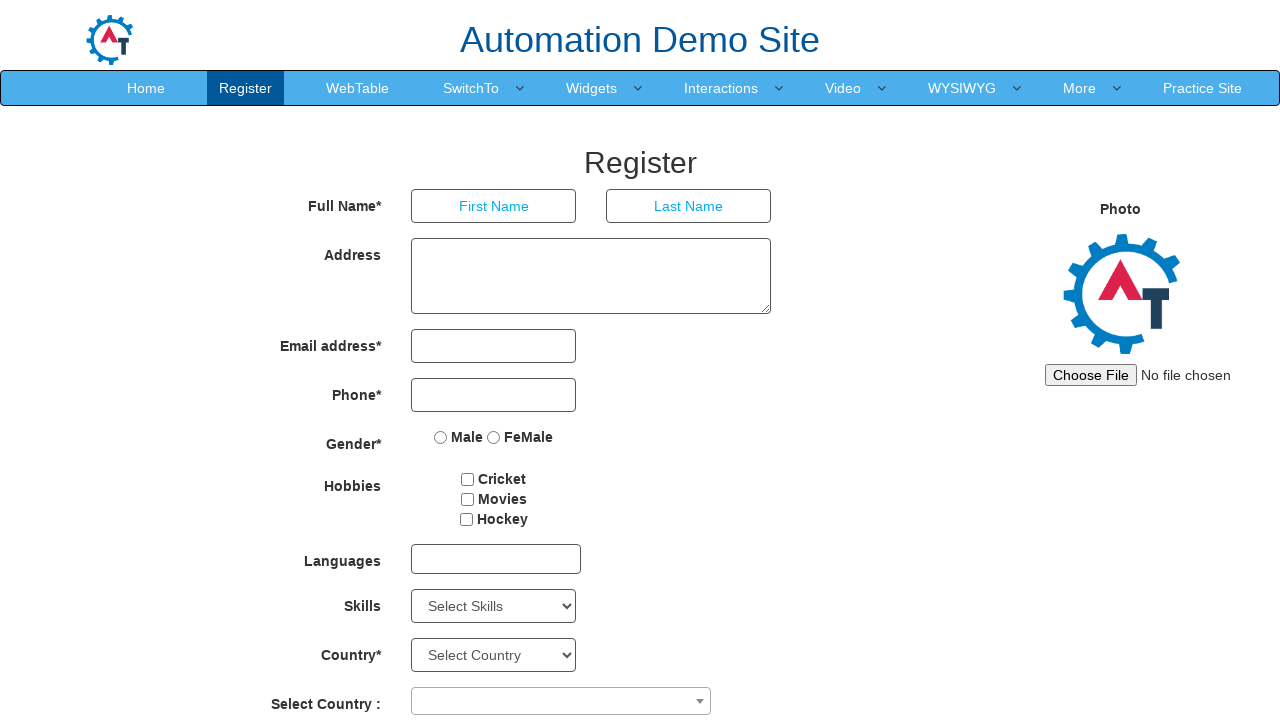

Entered 'John' in first name field on //*[@id='basicBootstrapForm']/div[1]/div[1]/input
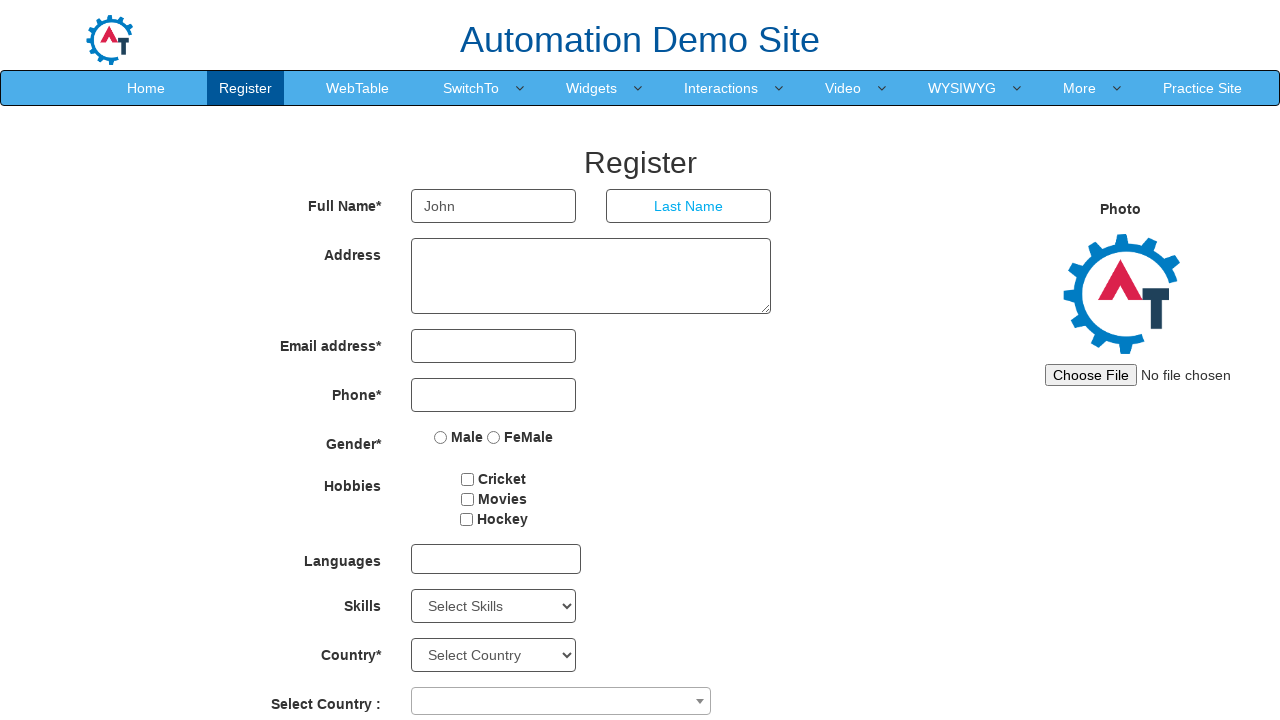

Entered 'Doe' in last name field on //*[@id='basicBootstrapForm']/div[1]/div[2]/input
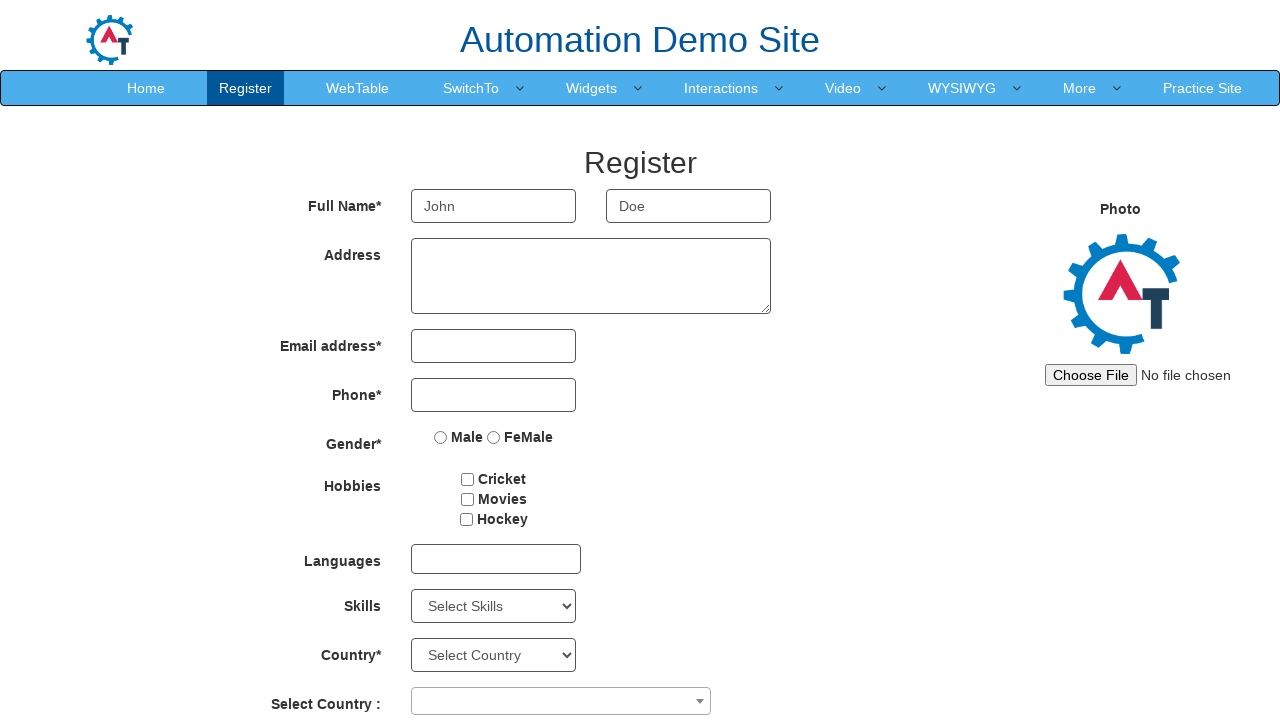

Cleared first name field on //*[@id='basicBootstrapForm']/div[1]/div[1]/input
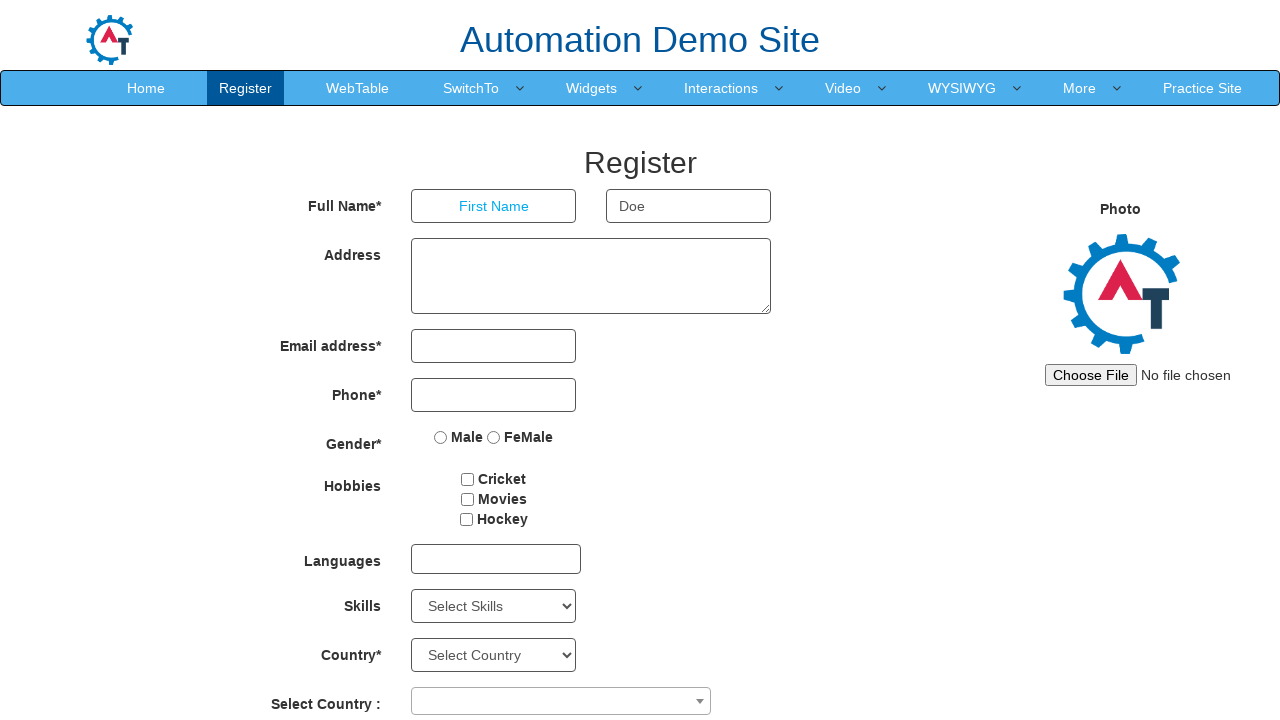

Cleared last name field on //*[@id='basicBootstrapForm']/div[1]/div[2]/input
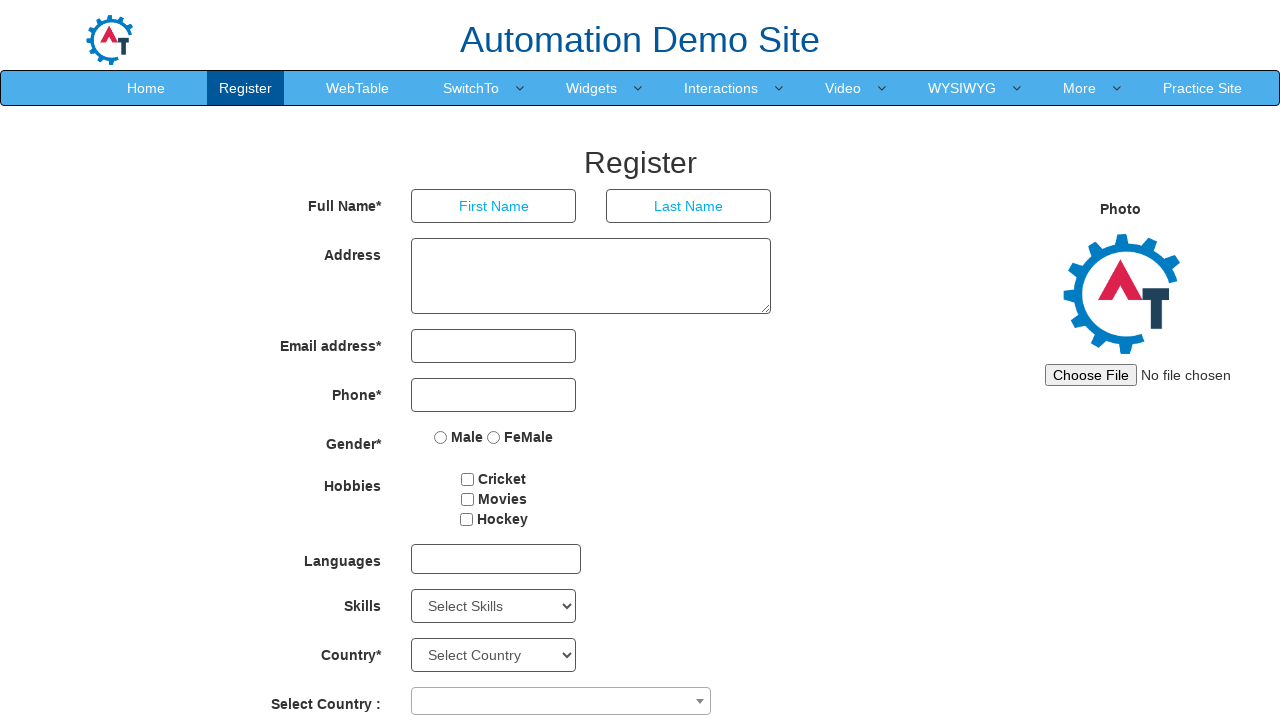

Entered 'testuser42@gmail.com' in email field on #eid > input
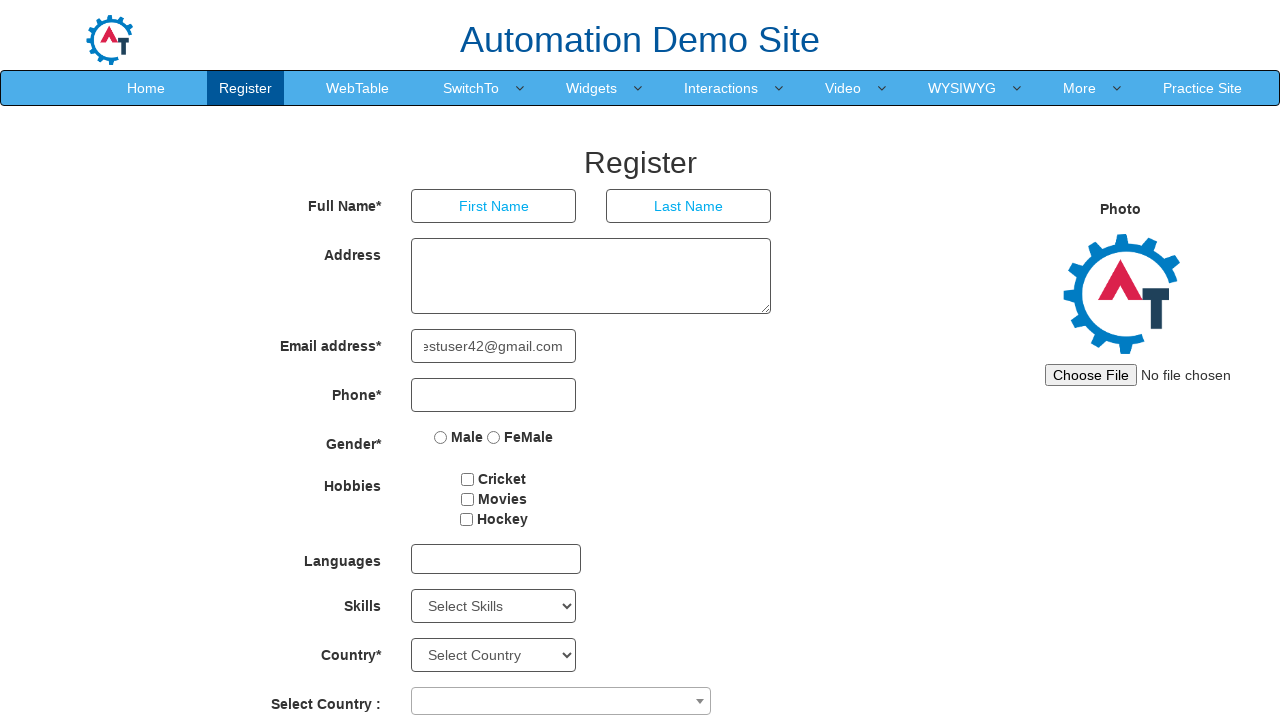

Entered '5551234567' in phone number field on //*[@id='basicBootstrapForm']/div[4]/div/input
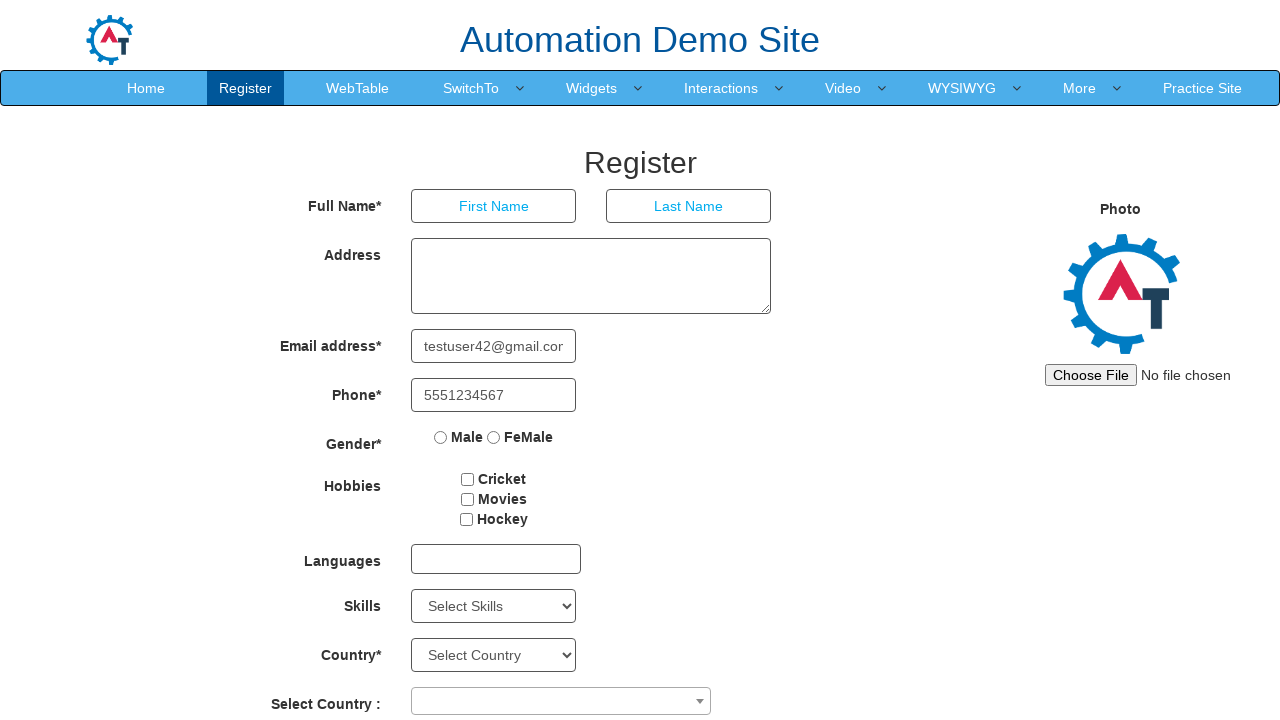

Selected Male gender radio button at (441, 437) on #basicBootstrapForm > div:nth-child(5) > div > label:nth-child(1) > input
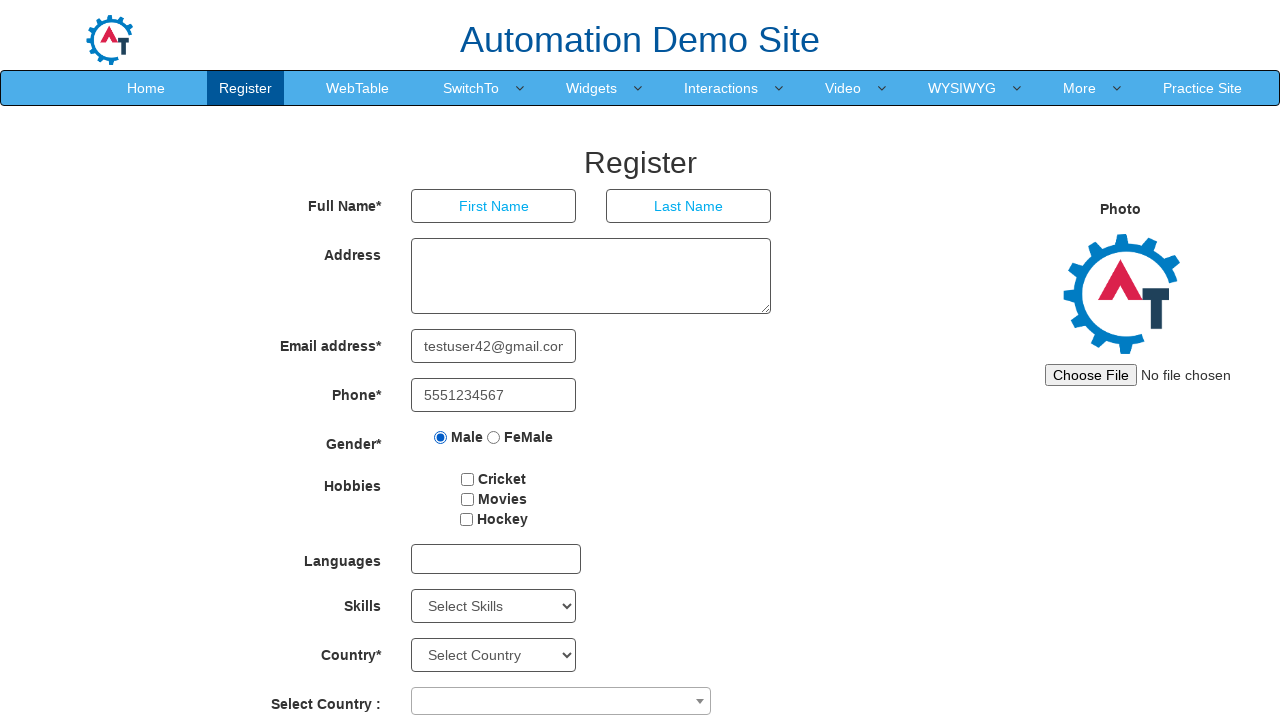

Clicked checkbox 1 at (468, 479) on #checkbox1
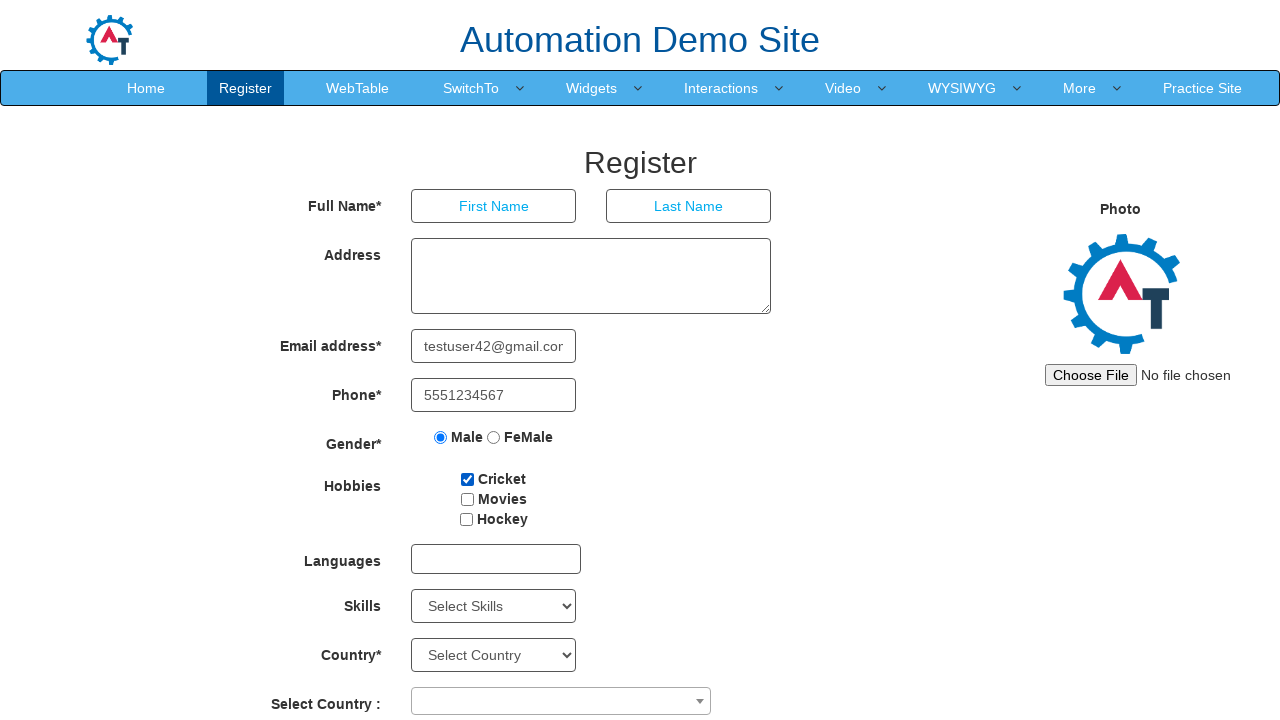

Clicked checkbox 2 at (467, 499) on #checkbox2
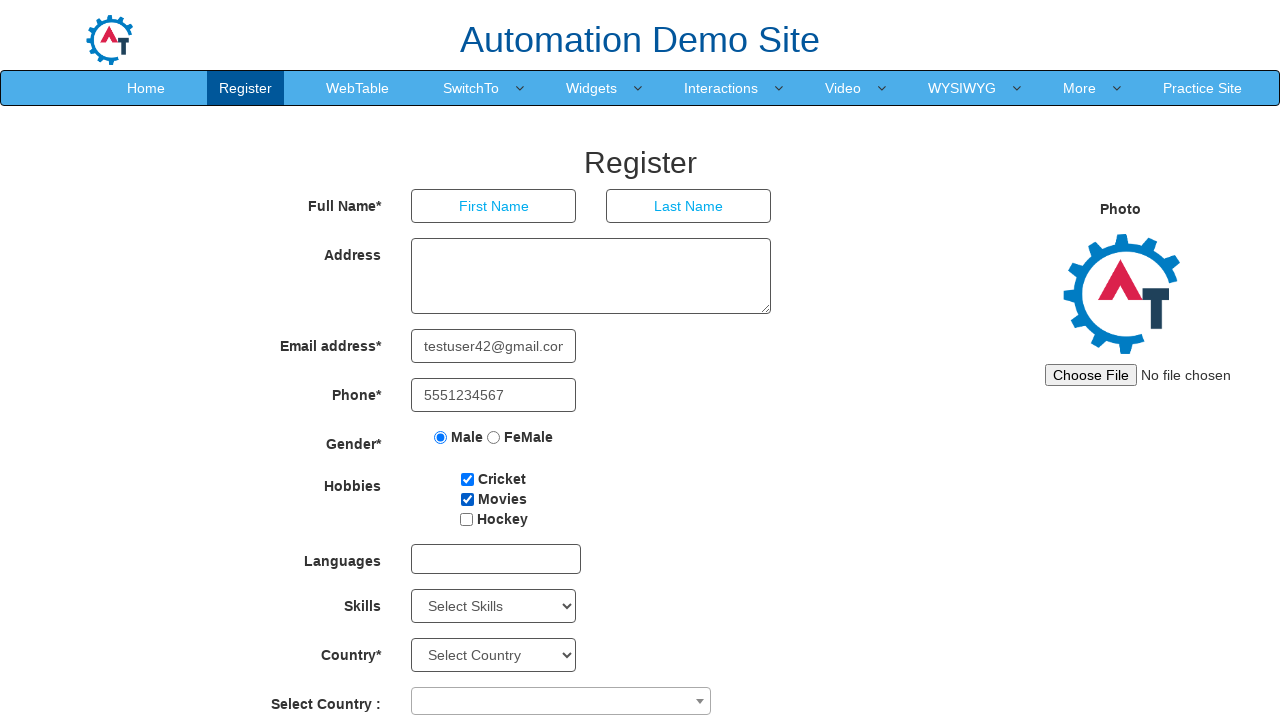

Clicked checkbox 3 at (466, 519) on #checkbox3
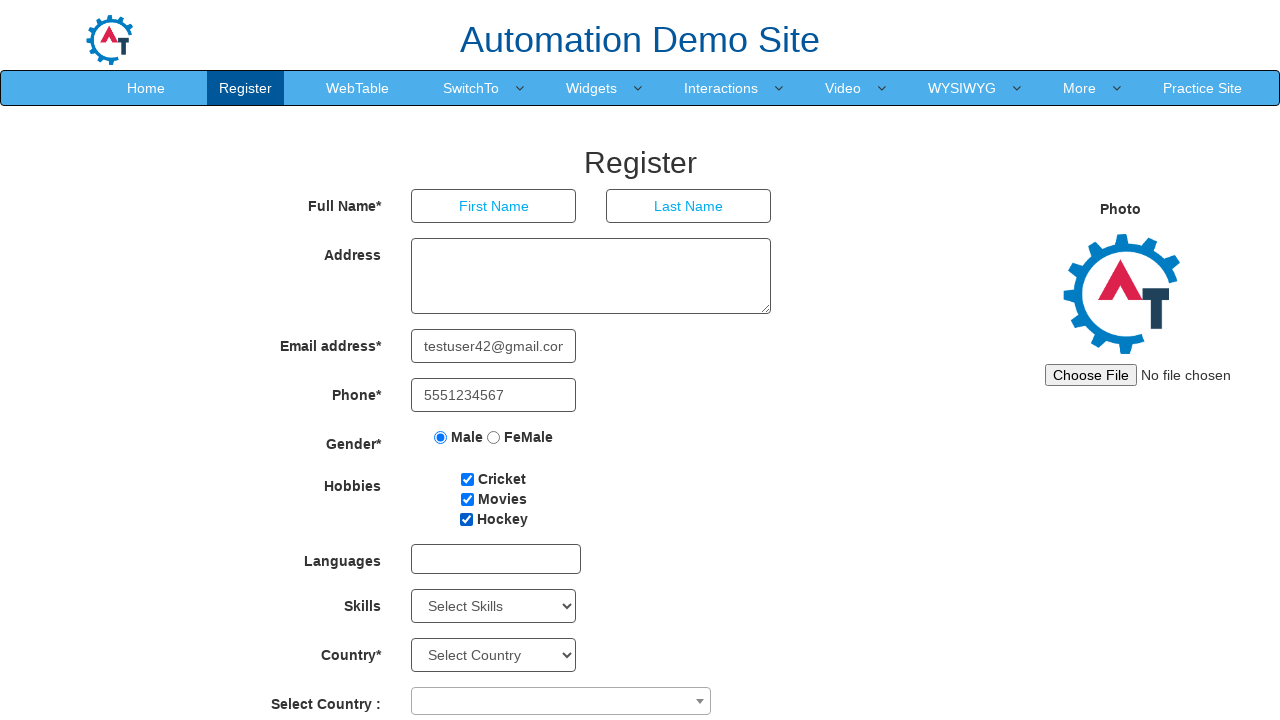

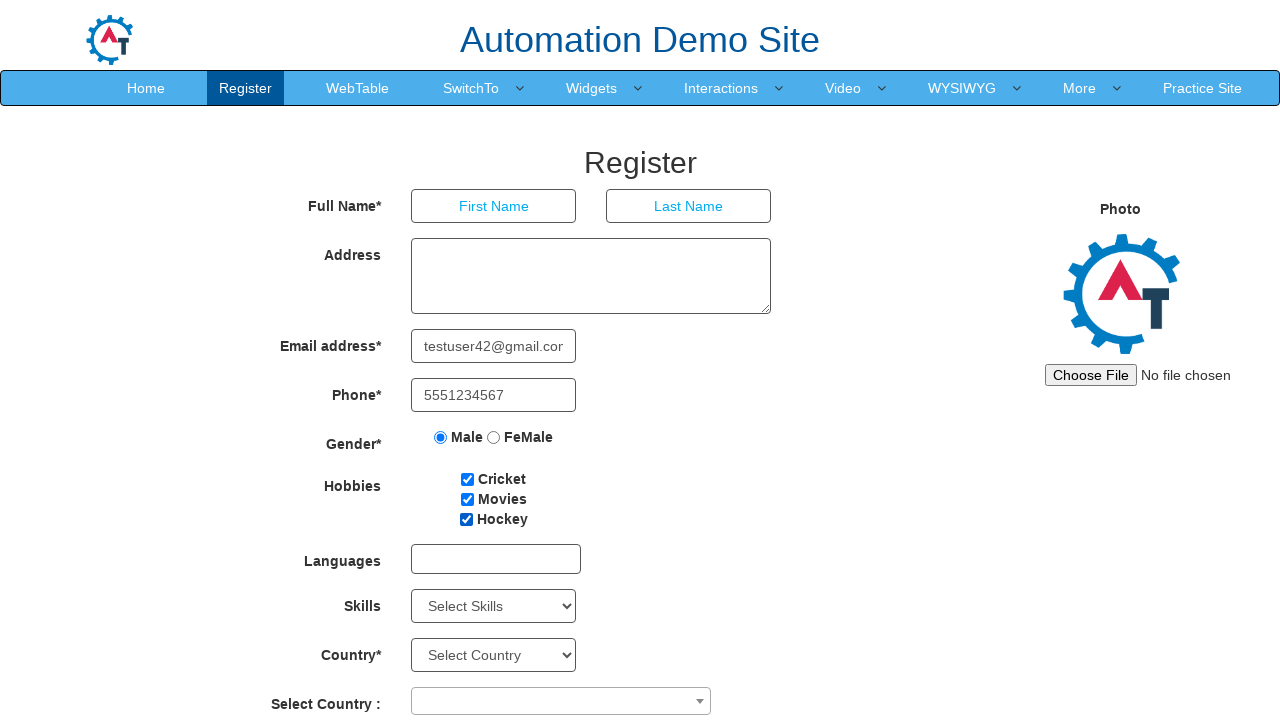